Tests file upload functionality by selecting a file and submitting the upload form

Starting URL: https://the-internet.herokuapp.com/upload

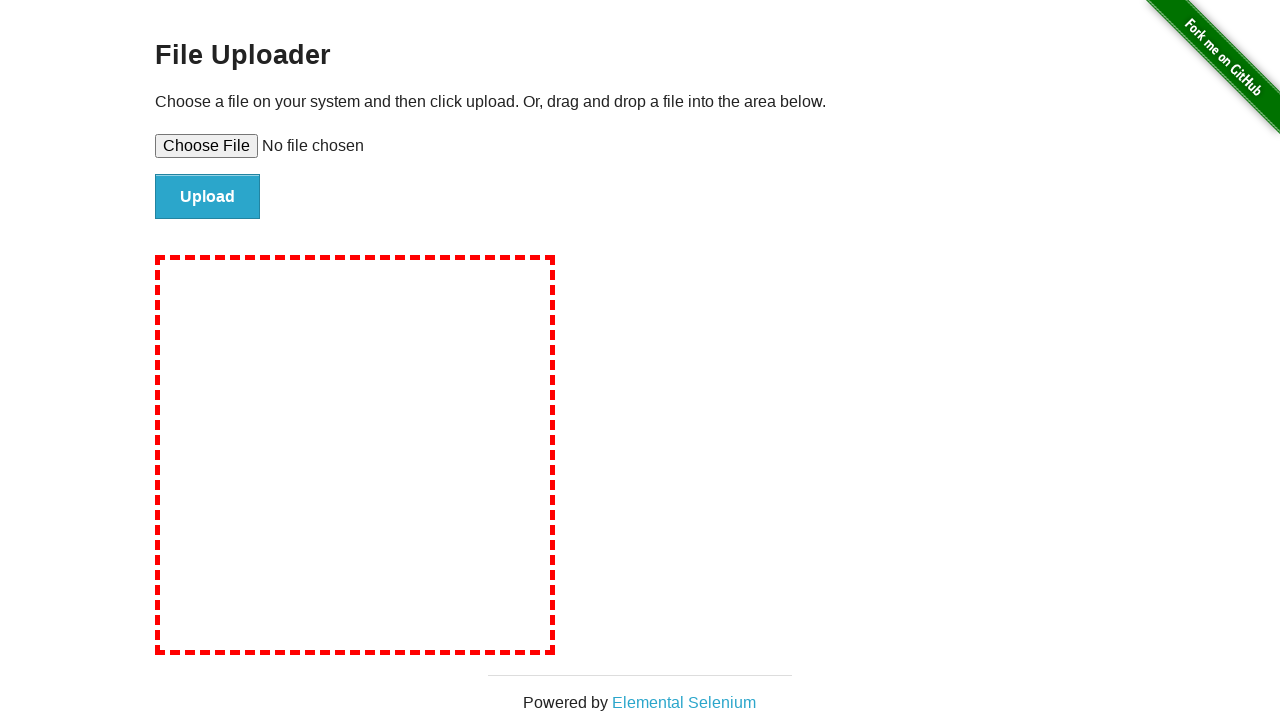

Set file input with test-file.txt
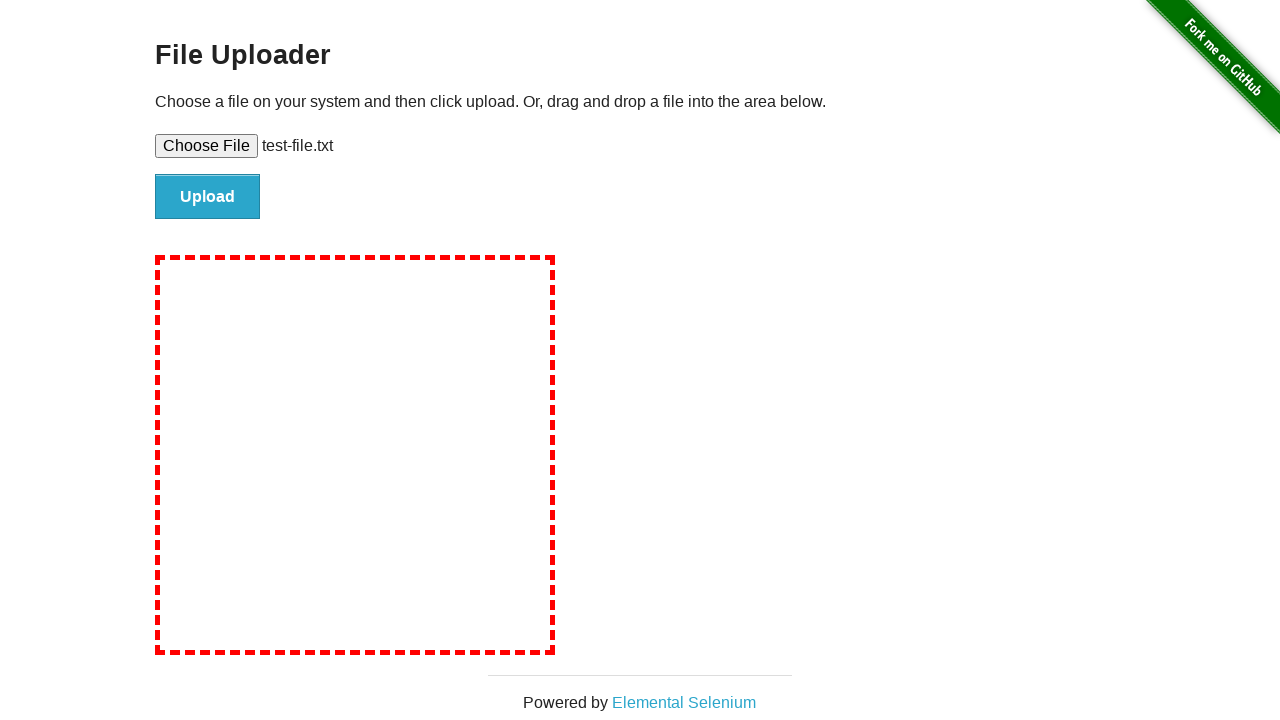

Clicked file submit button to upload at (208, 197) on #file-submit
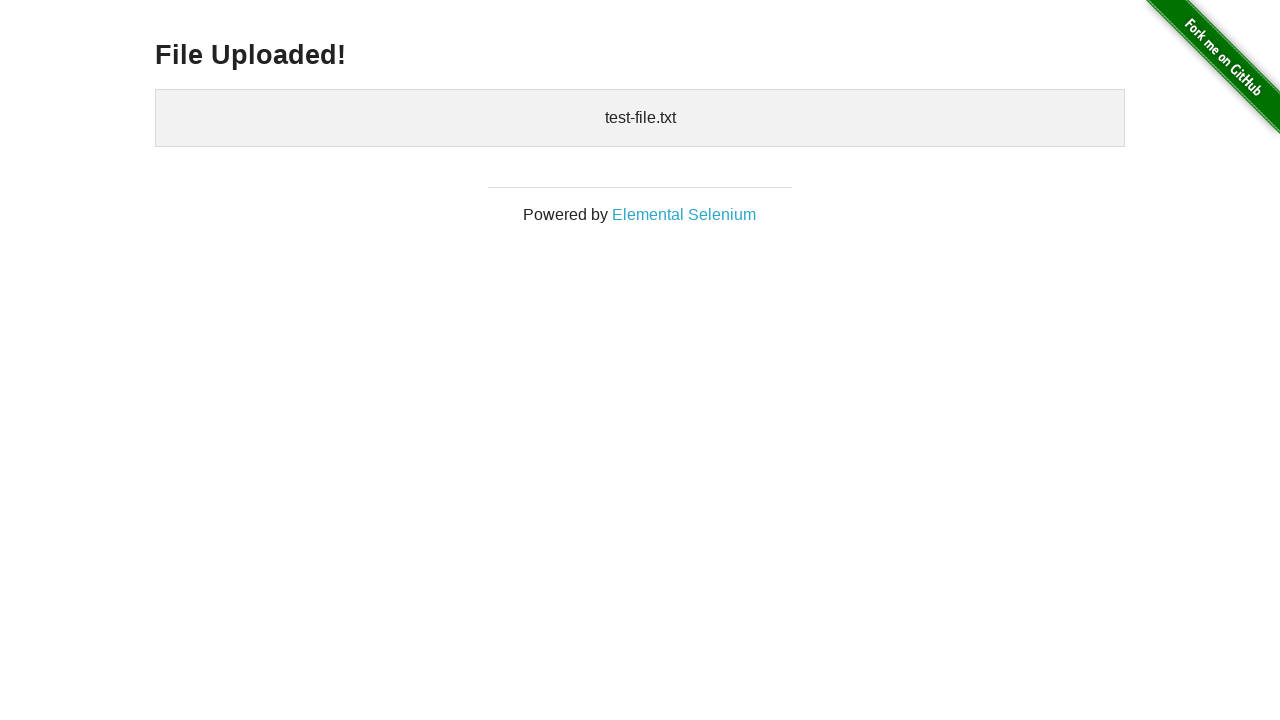

File upload success message appeared
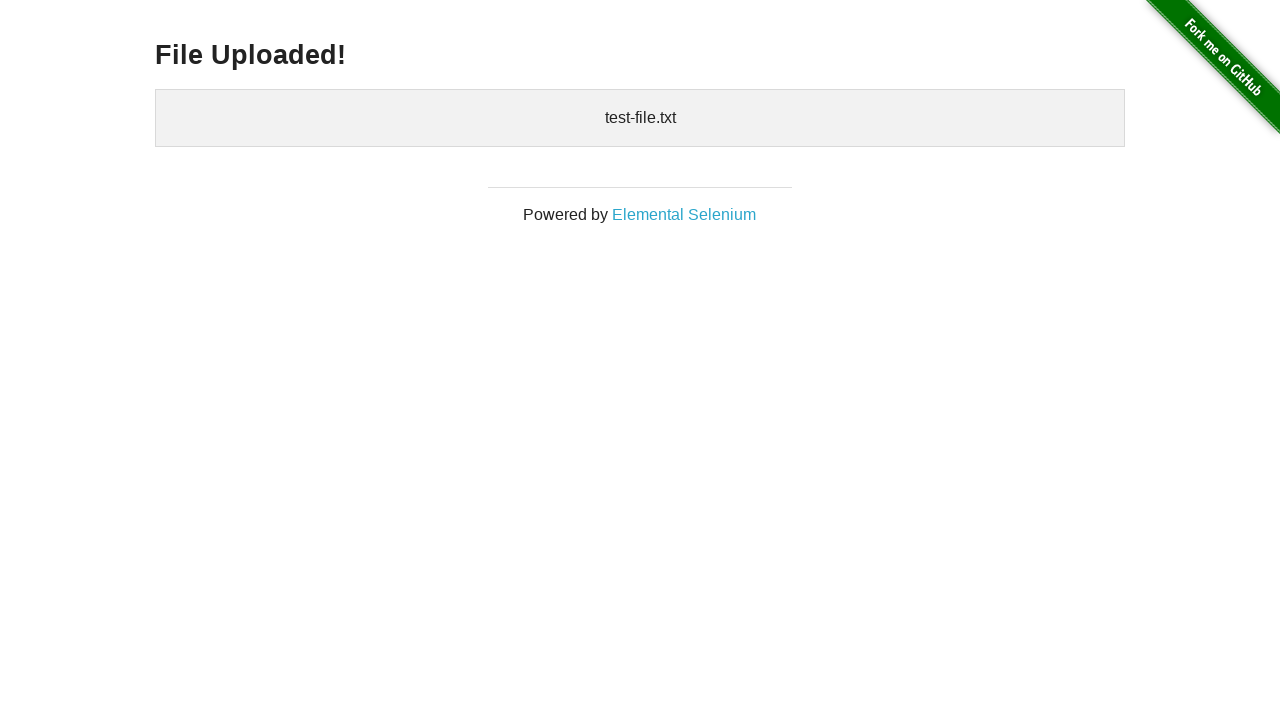

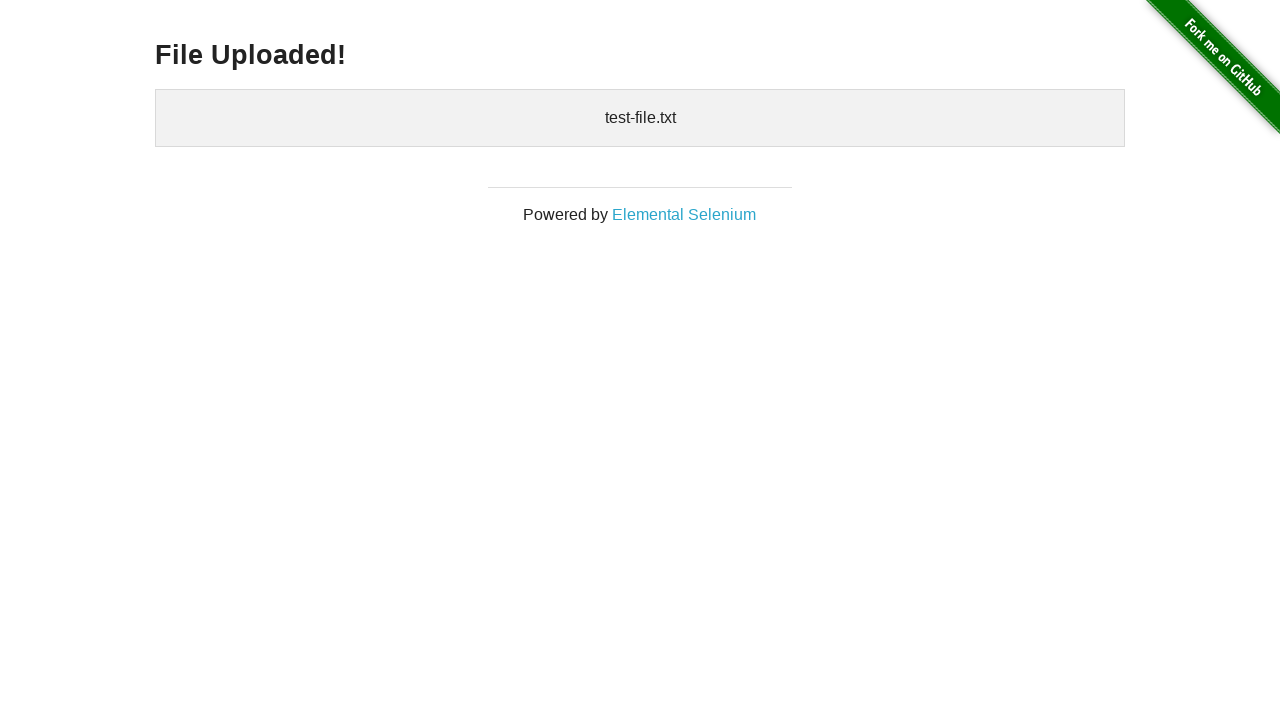